Tests handling of JavaScript prompt dialogs by clicking a button that triggers a prompt, entering a response, and verifying the entered text appears in the result

Starting URL: https://the-internet.herokuapp.com/javascript_alerts

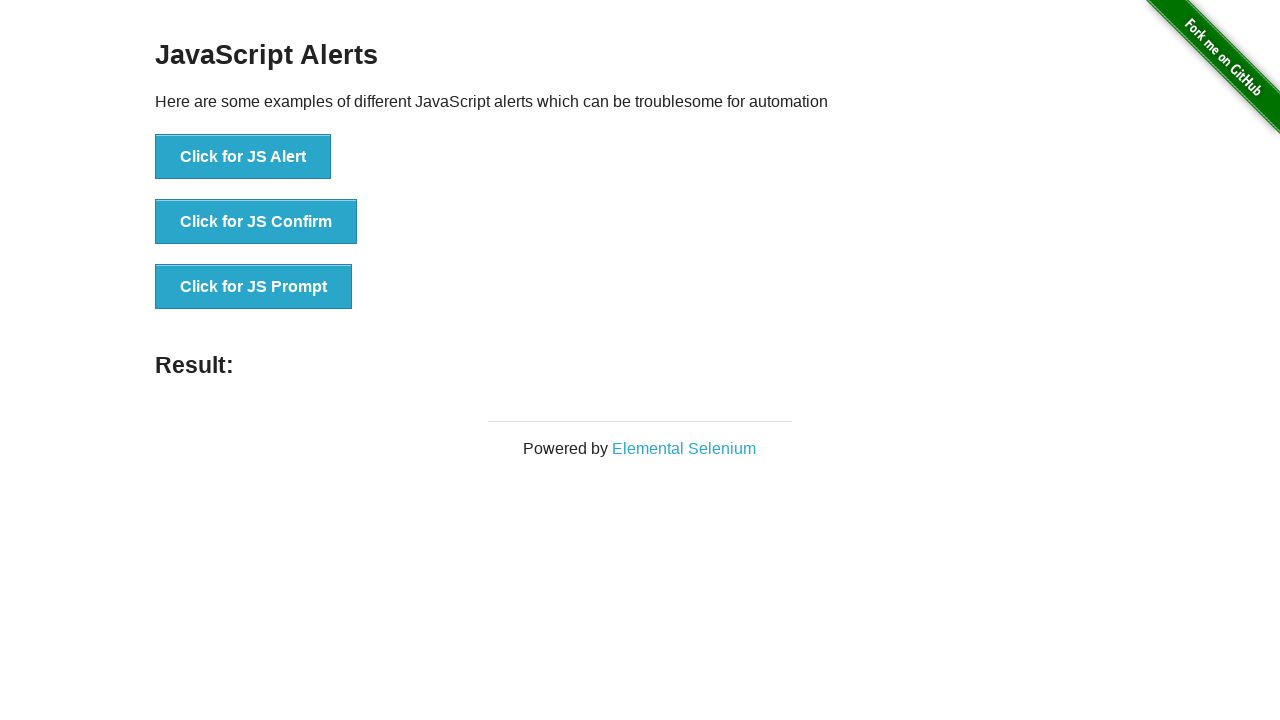

Registered dialog handler to accept prompt with custom response
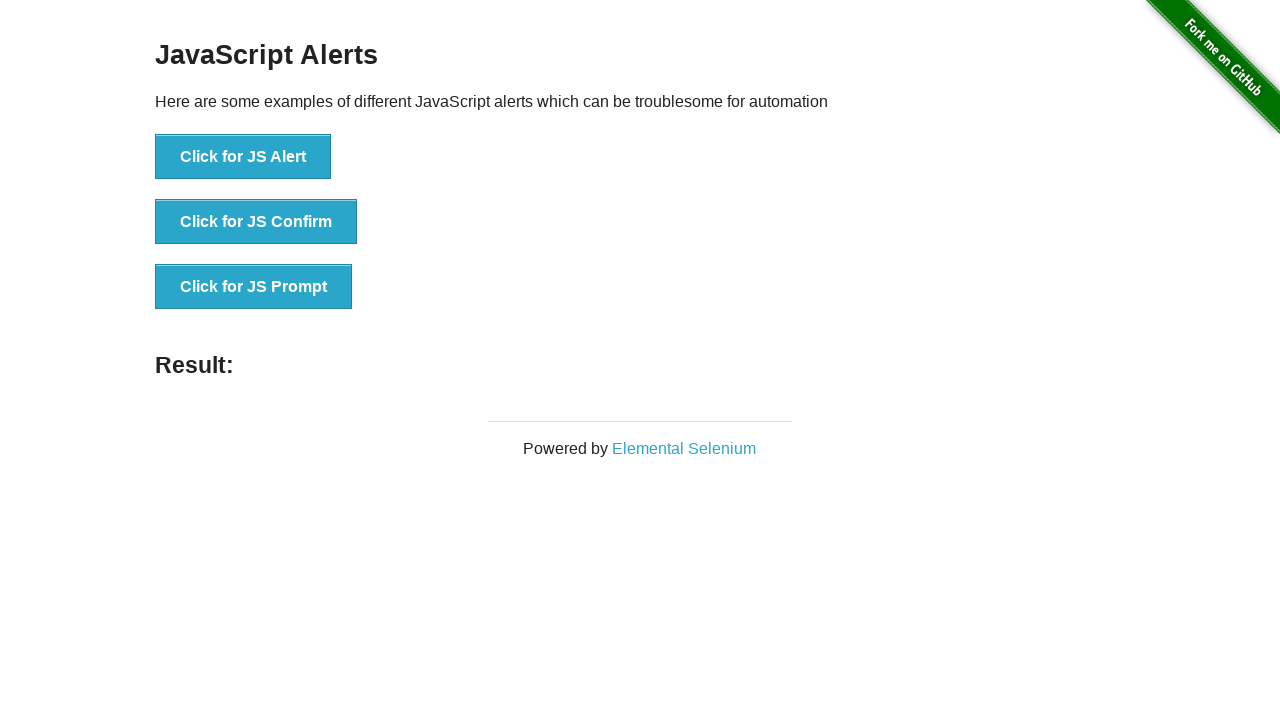

Clicked button to trigger JavaScript prompt dialog at (254, 287) on button:has-text("Click for JS Prompt")
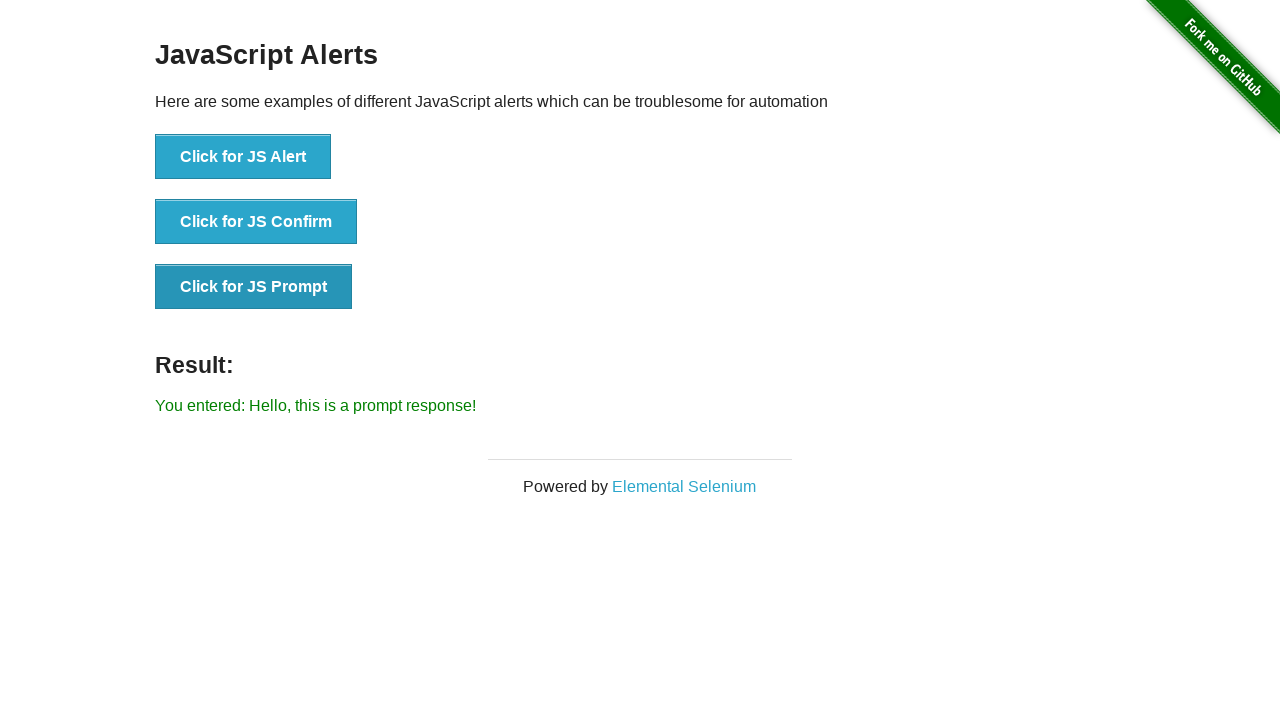

Result element loaded after prompt was handled
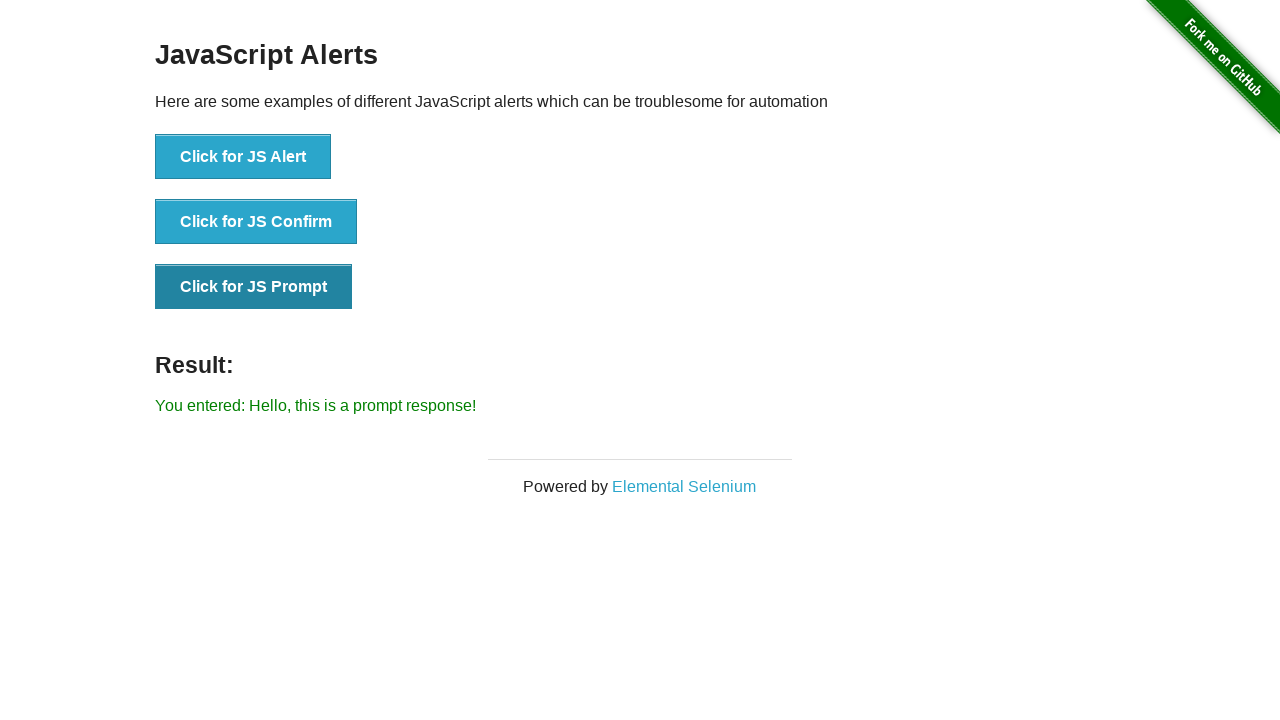

Retrieved result text from page
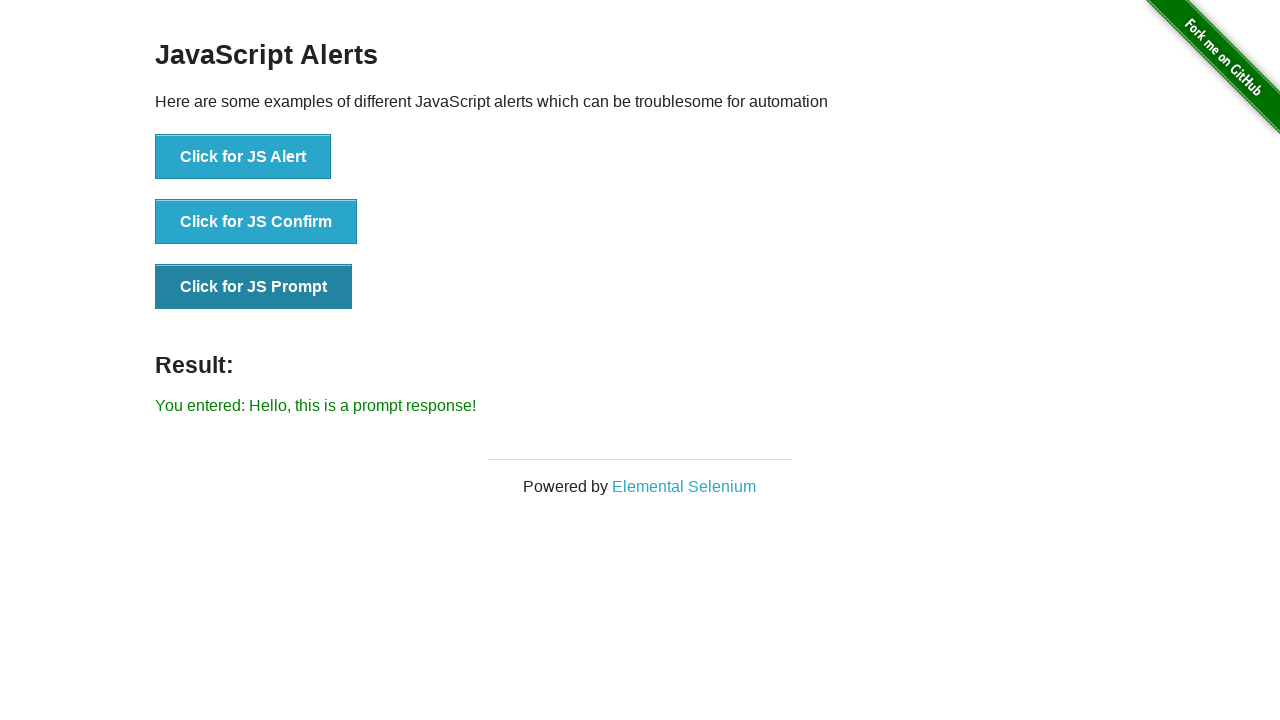

Verified that prompt response text matches expected value
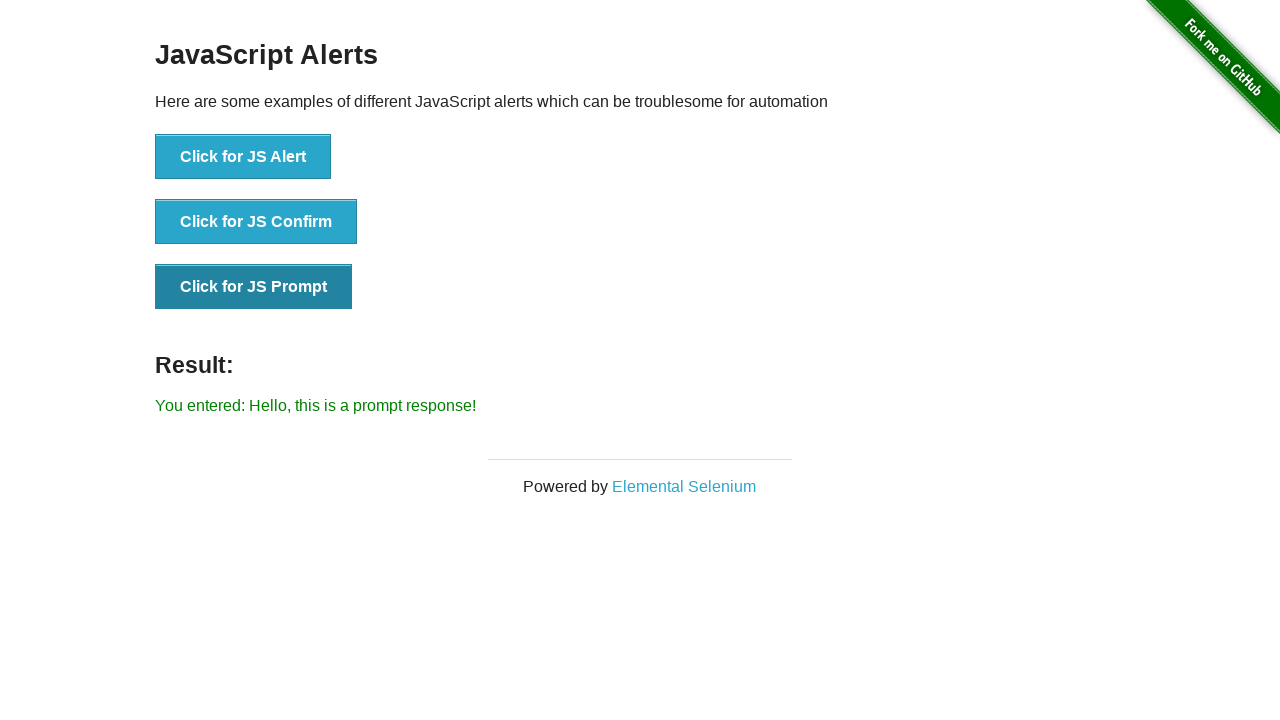

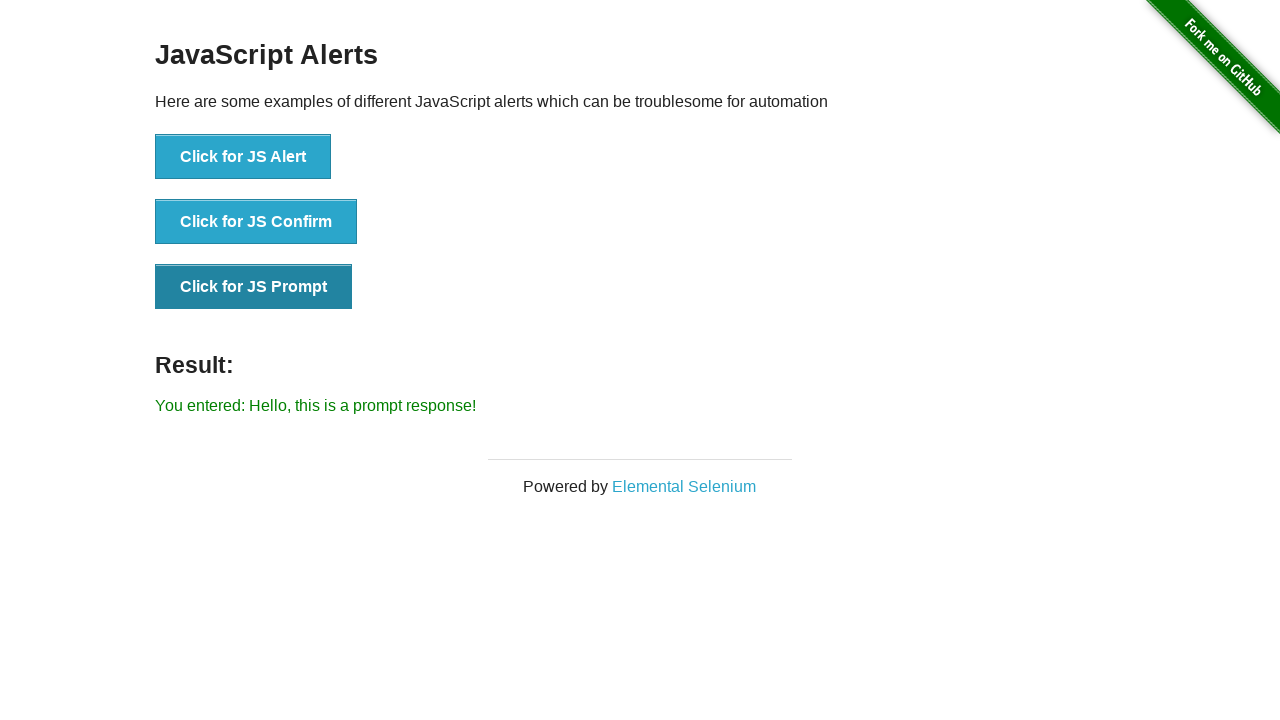